Tests opting out of A/B tests by adding an opt-out cookie before visiting the A/B test page, verifying the page shows "No A/B Test" heading

Starting URL: http://the-internet.herokuapp.com

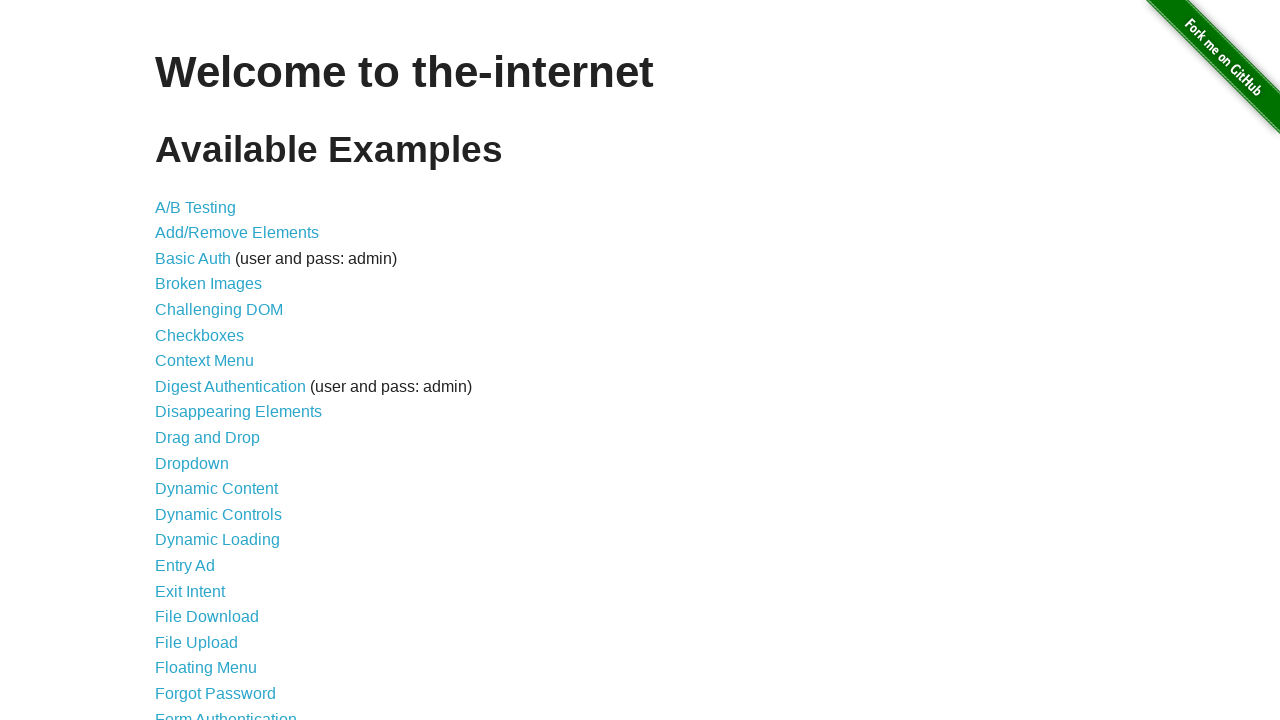

Added optimizelyOptOut cookie to opt out of A/B tests
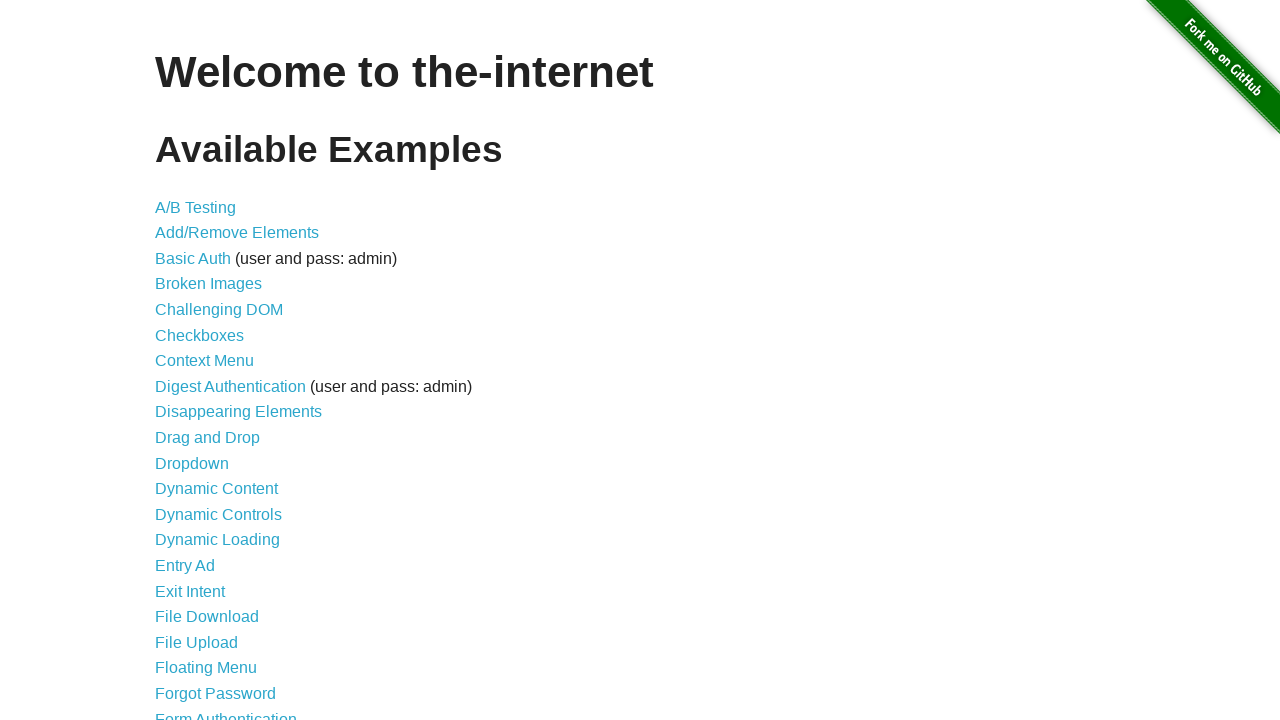

Navigated to A/B test page
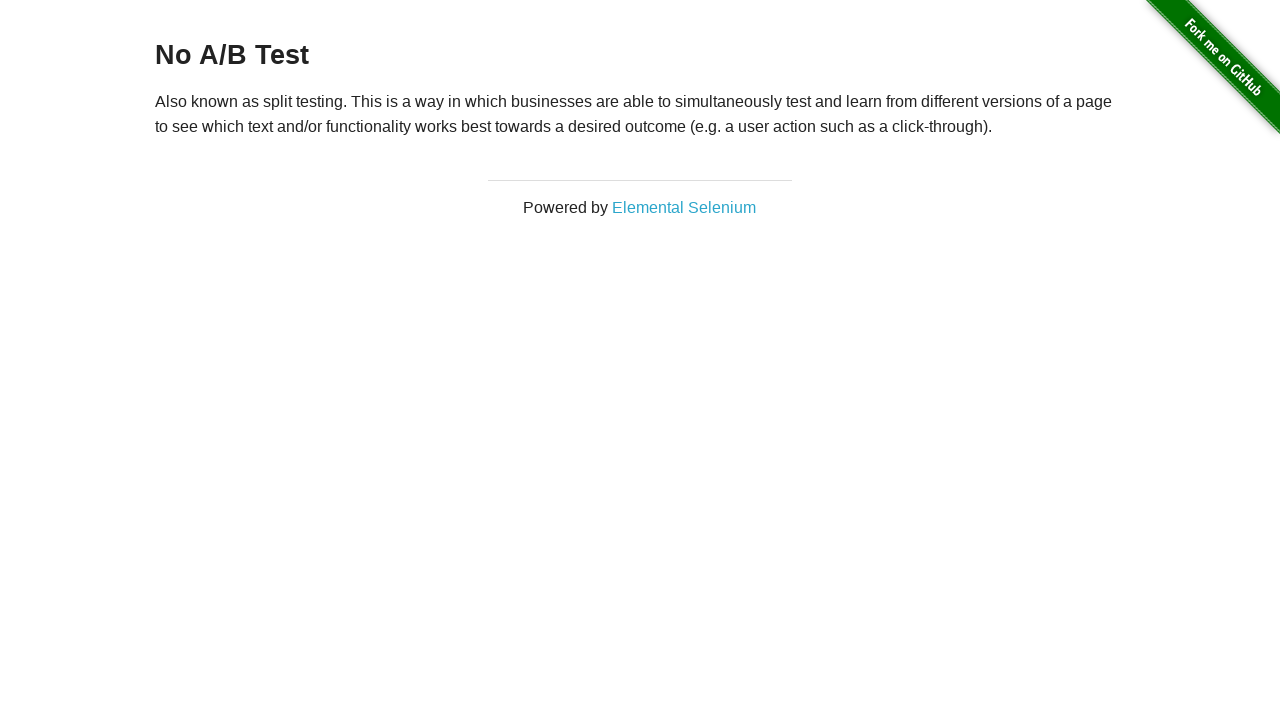

Retrieved heading text from page
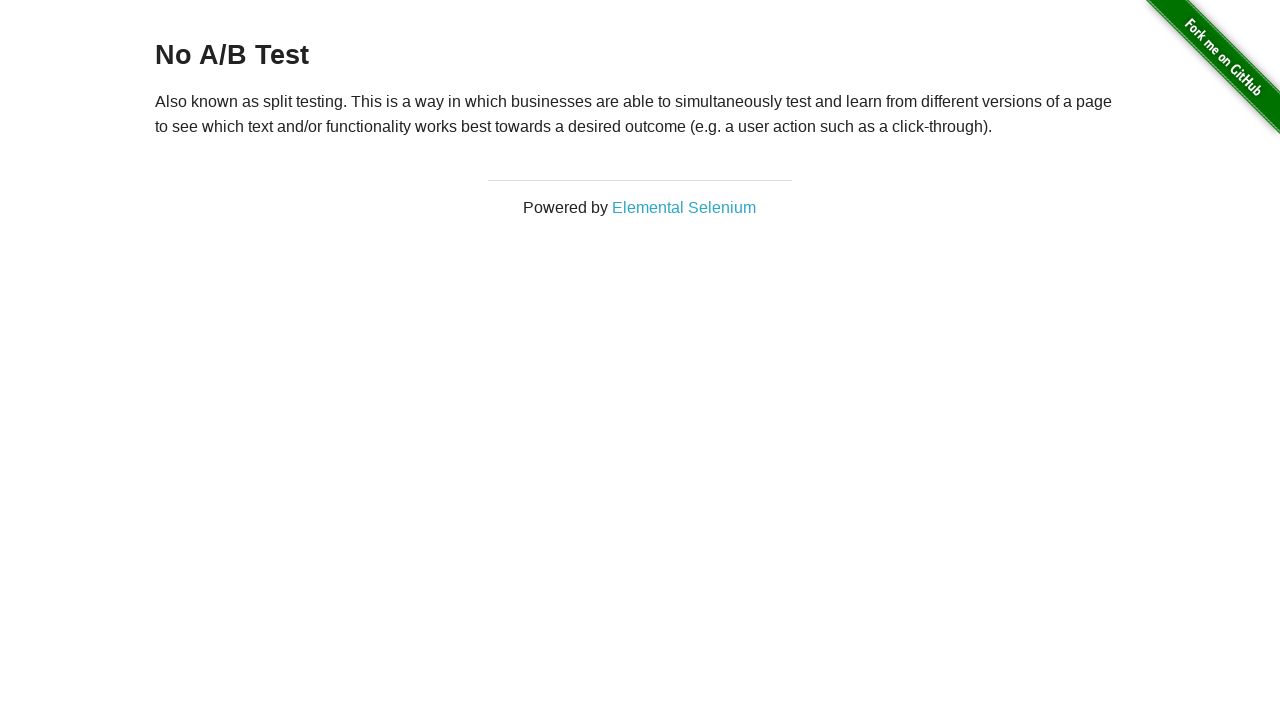

Verified page displays 'No A/B Test' heading, confirming opt-out was successful
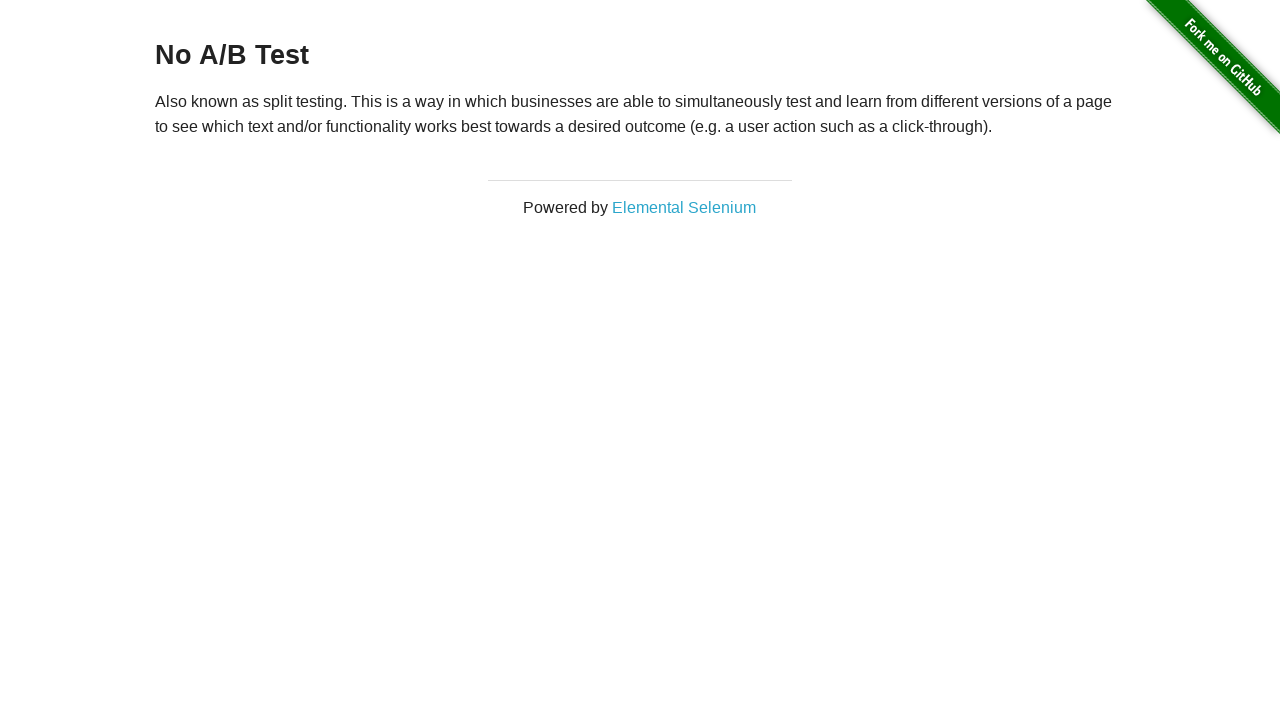

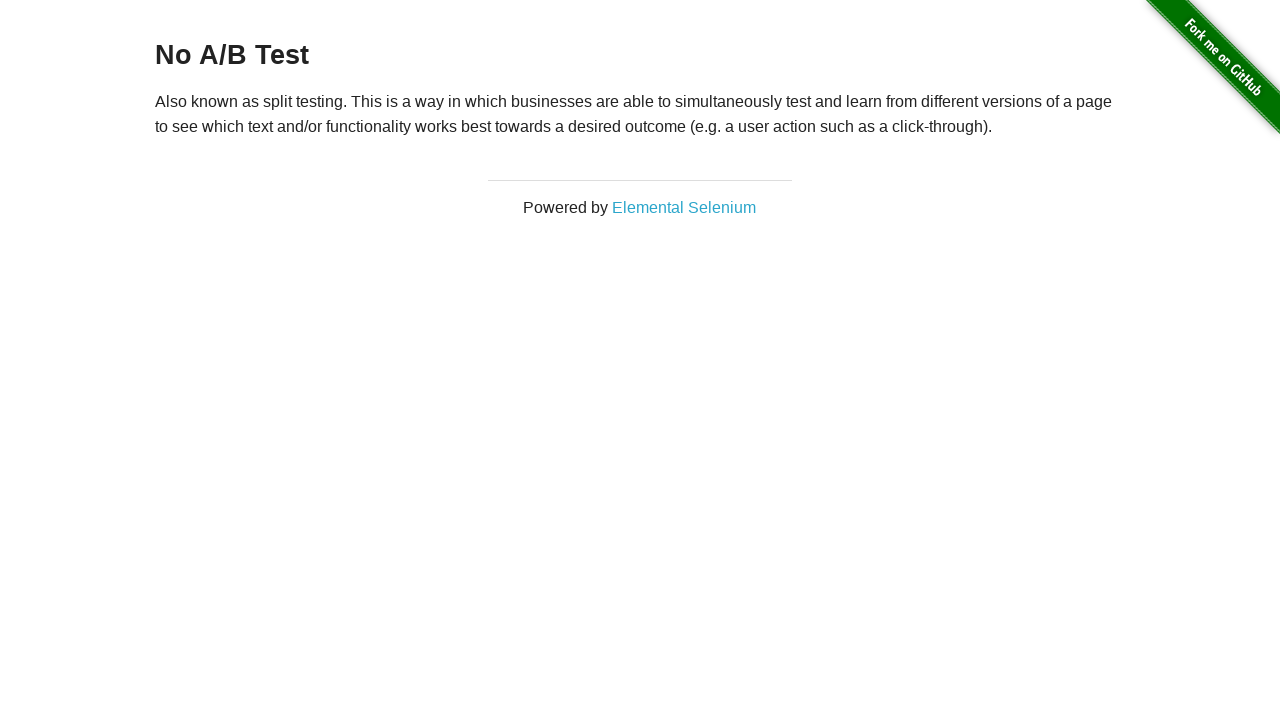